Tests table interactions by counting rows and columns, adding a new row, and editing the newly added row with book information

Starting URL: https://training-support.net/webelements/tables

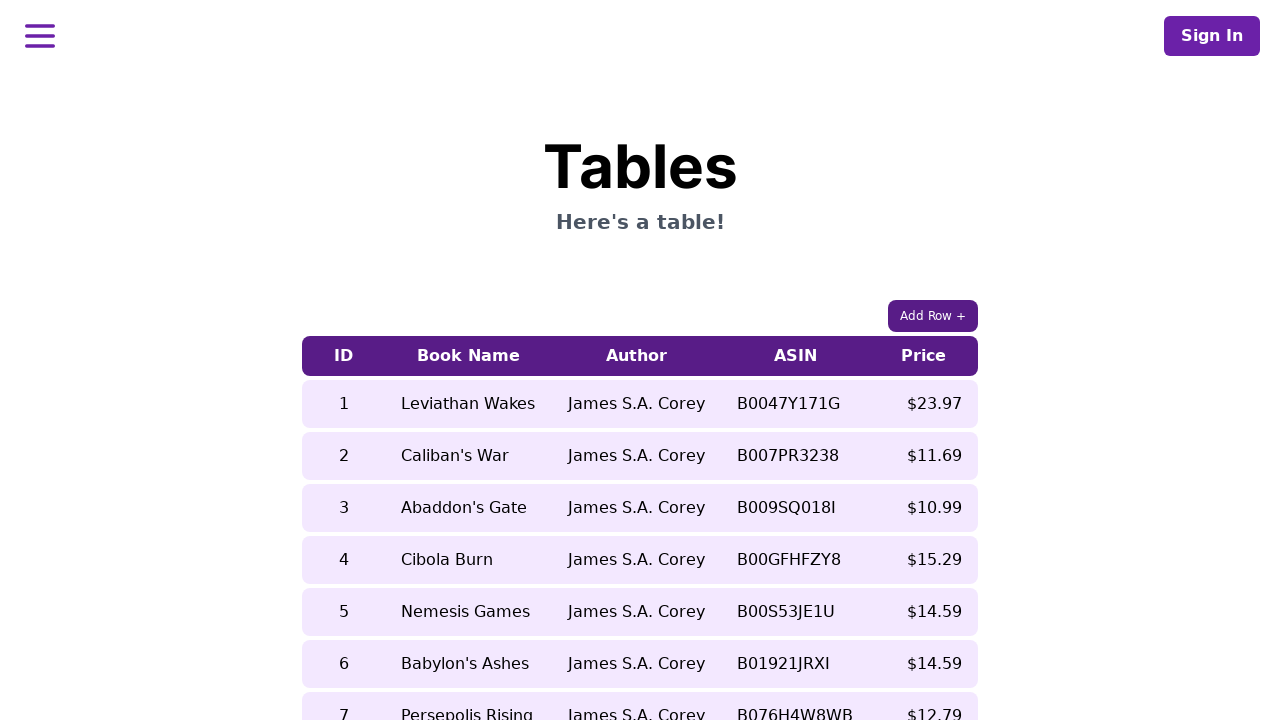

Retrieved page title
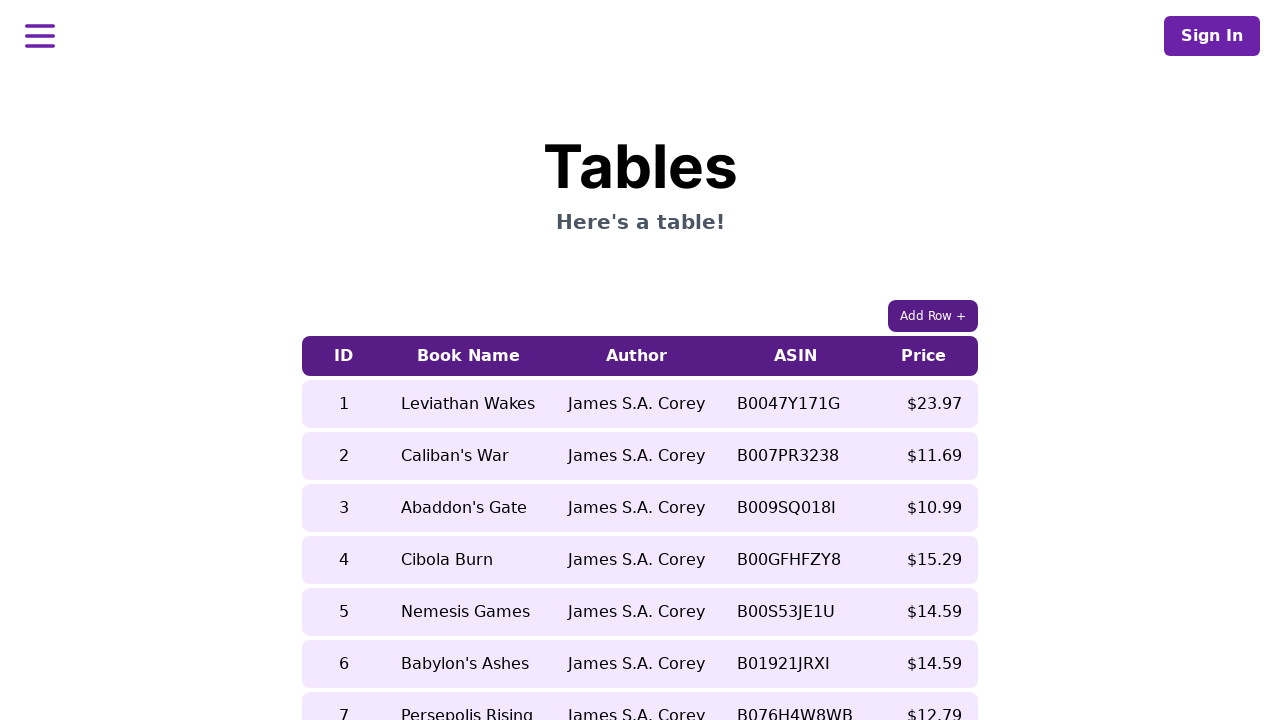

Counted table rows: 9 rows found
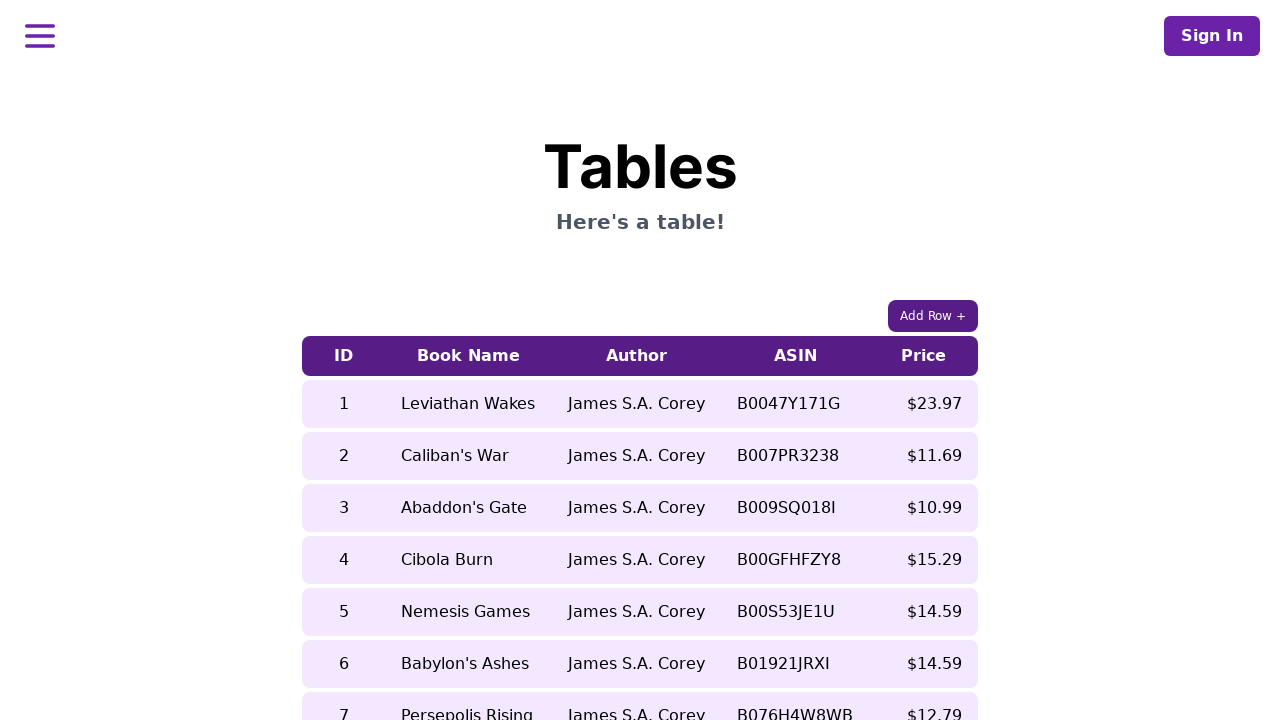

Counted table columns: 5 columns found
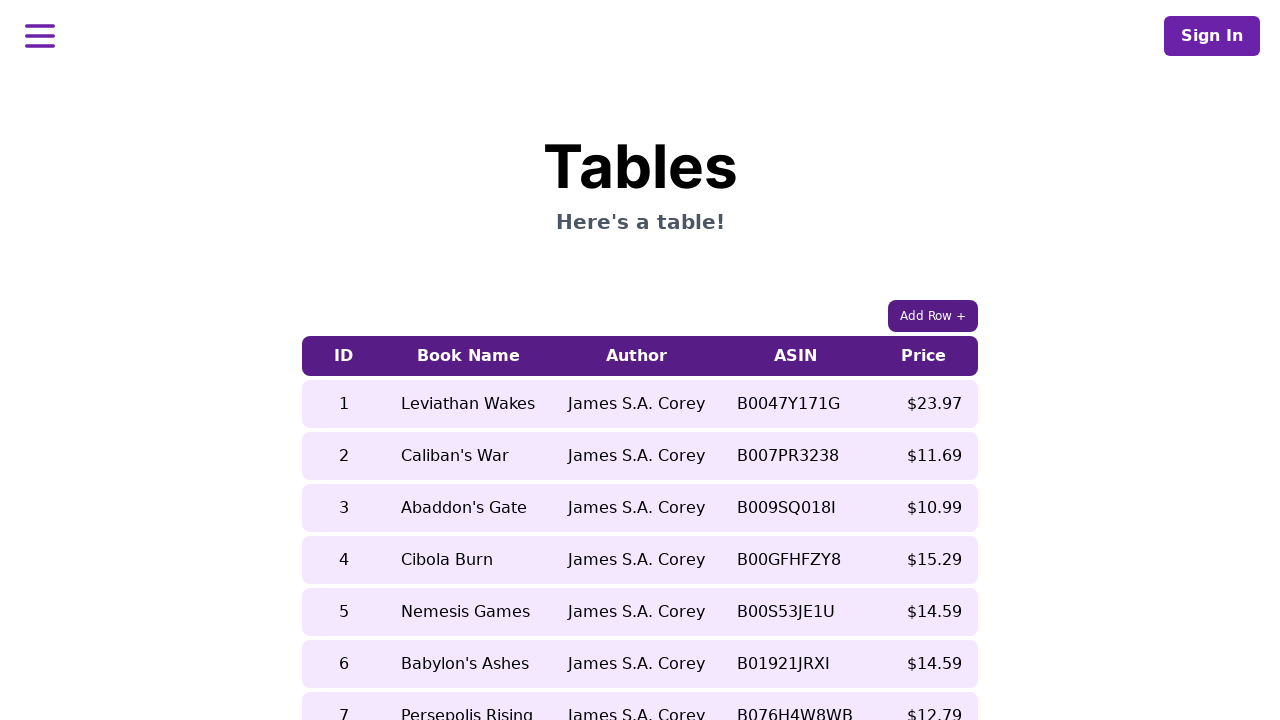

Clicked 'Add Row' button to add new row to table at (933, 316) on xpath=//button[contains(text(),'Add Row')]
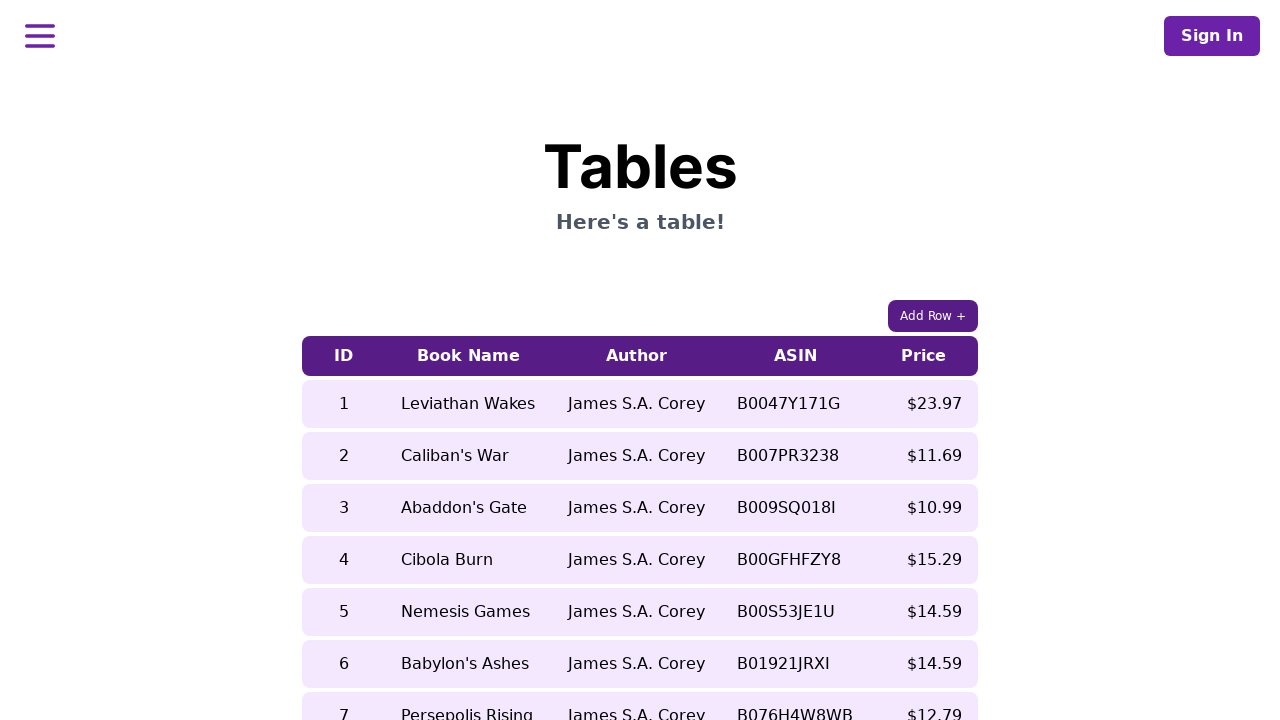

Cleared cell 1 in new row on //table/tbody/tr[last()]/td[1]
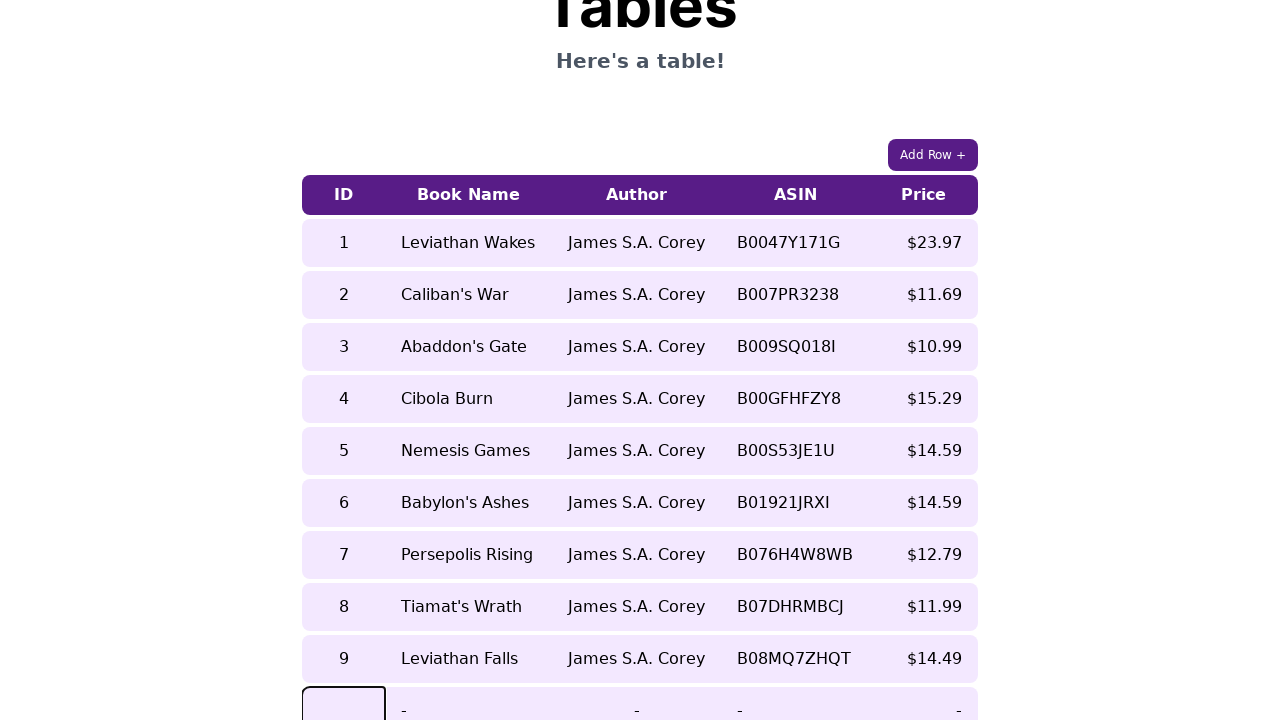

Filled cell 1 with '10' on //table/tbody/tr[last()]/td[1]
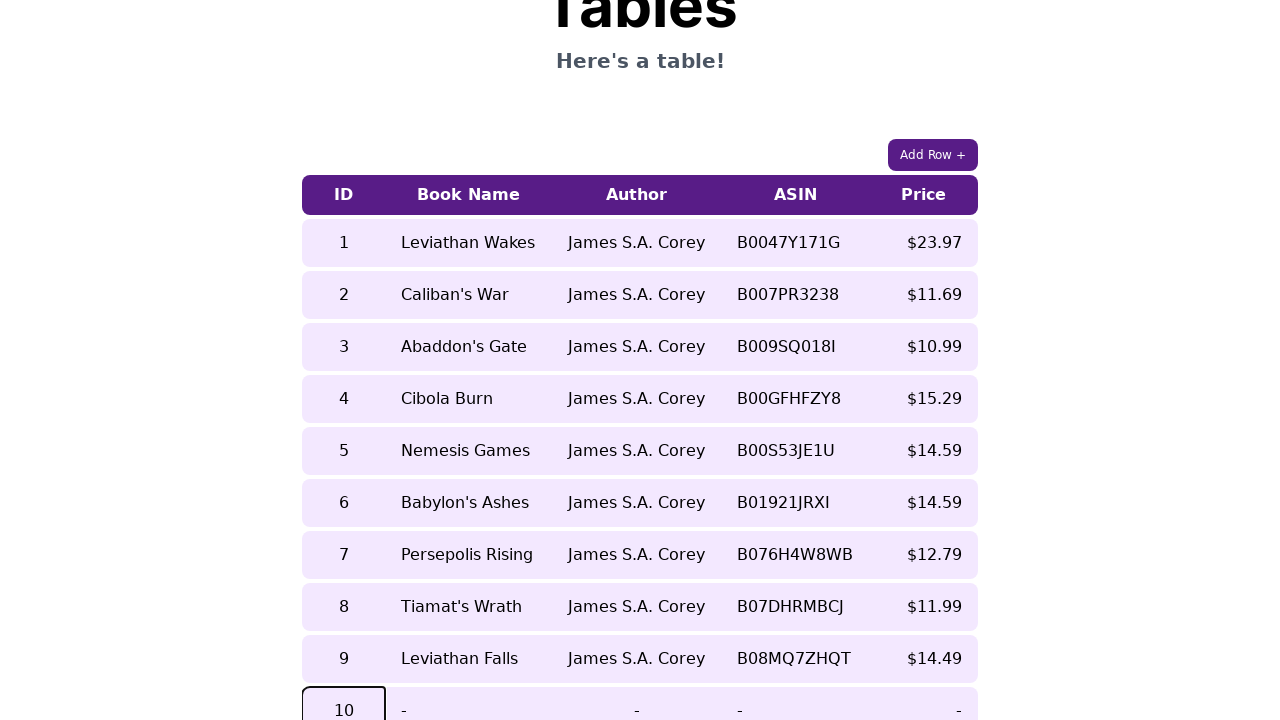

Waited 500ms before editing next cell
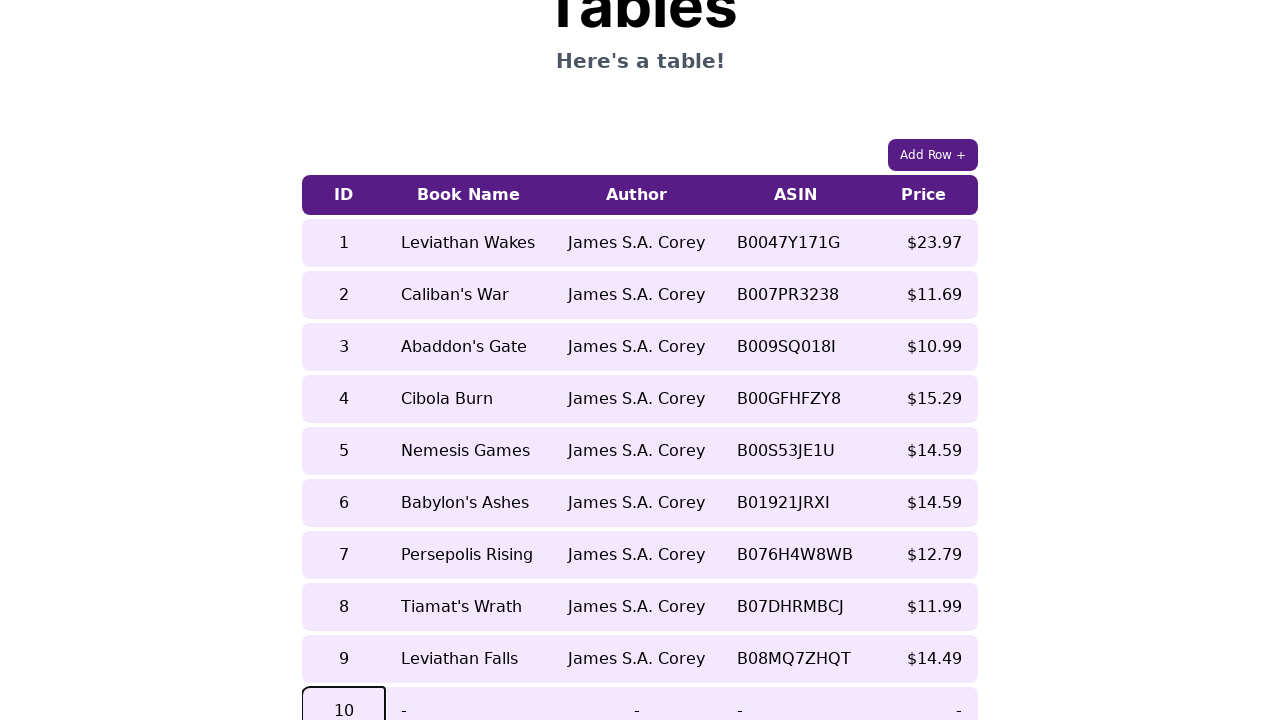

Cleared cell 2 in new row on //table/tbody/tr[last()]/td[2]
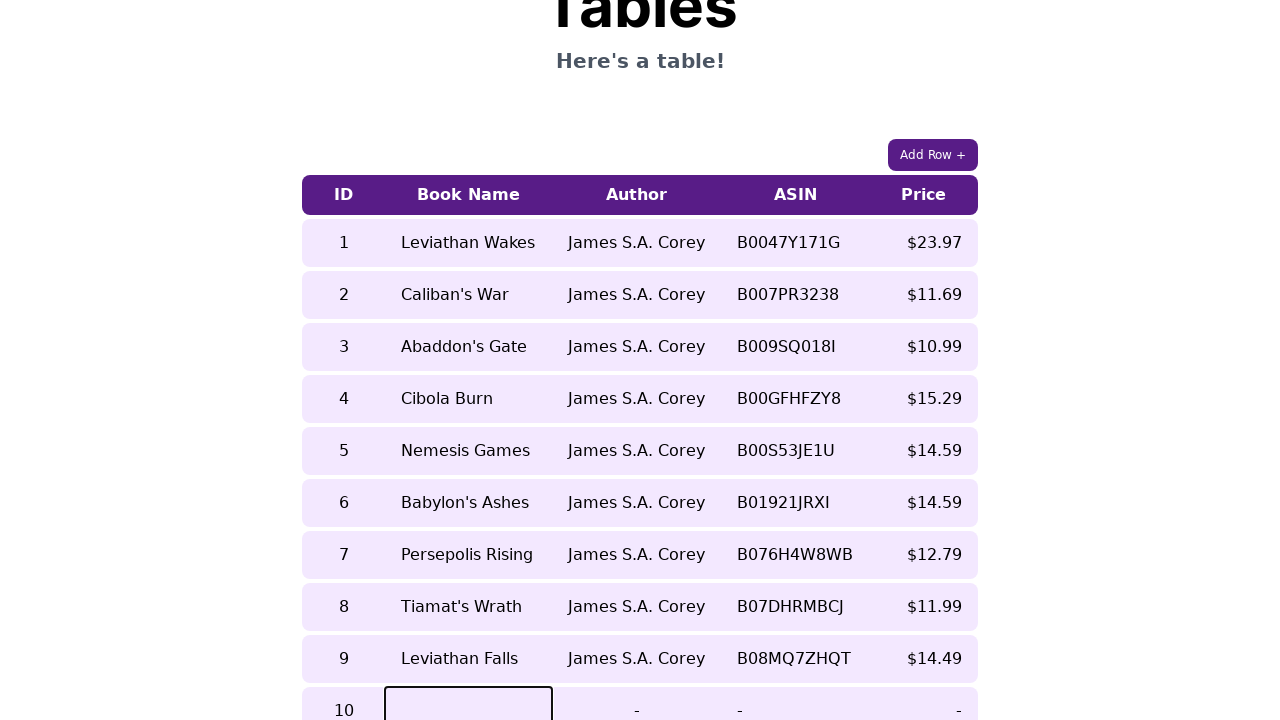

Filled cell 2 with 'Hover Car Racer' on //table/tbody/tr[last()]/td[2]
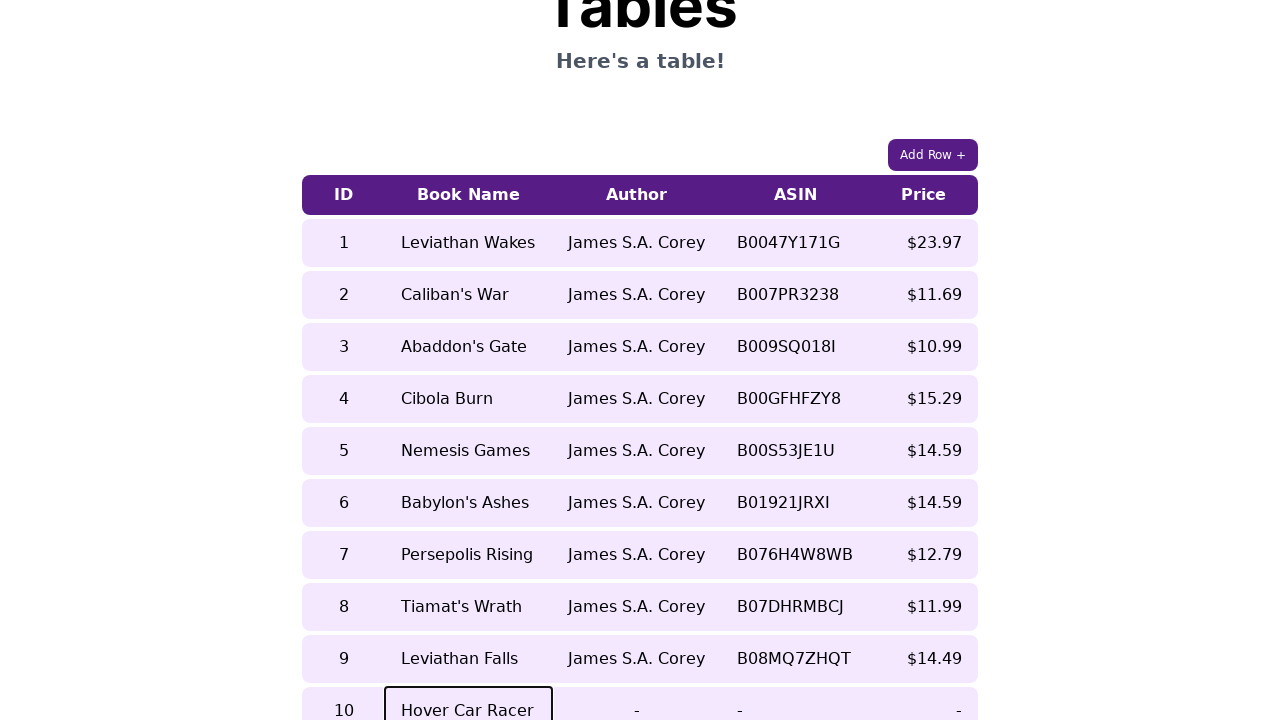

Waited 500ms before editing next cell
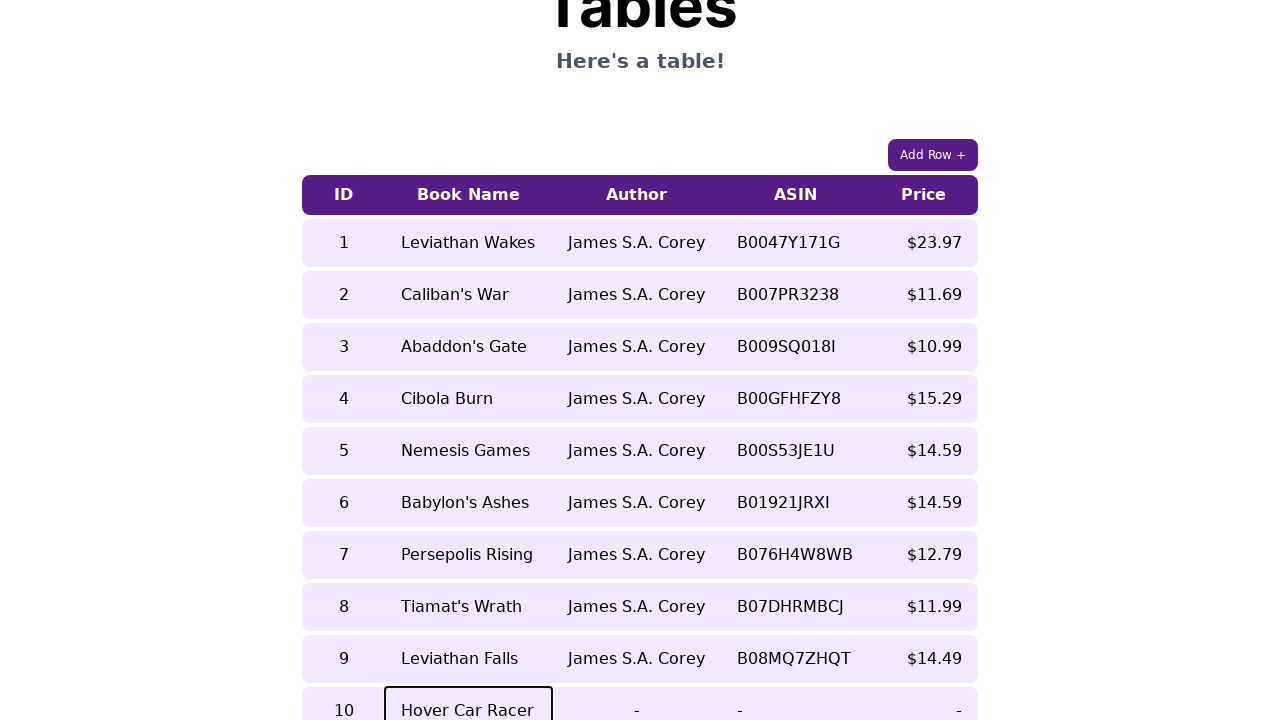

Cleared cell 3 in new row on //table/tbody/tr[last()]/td[3]
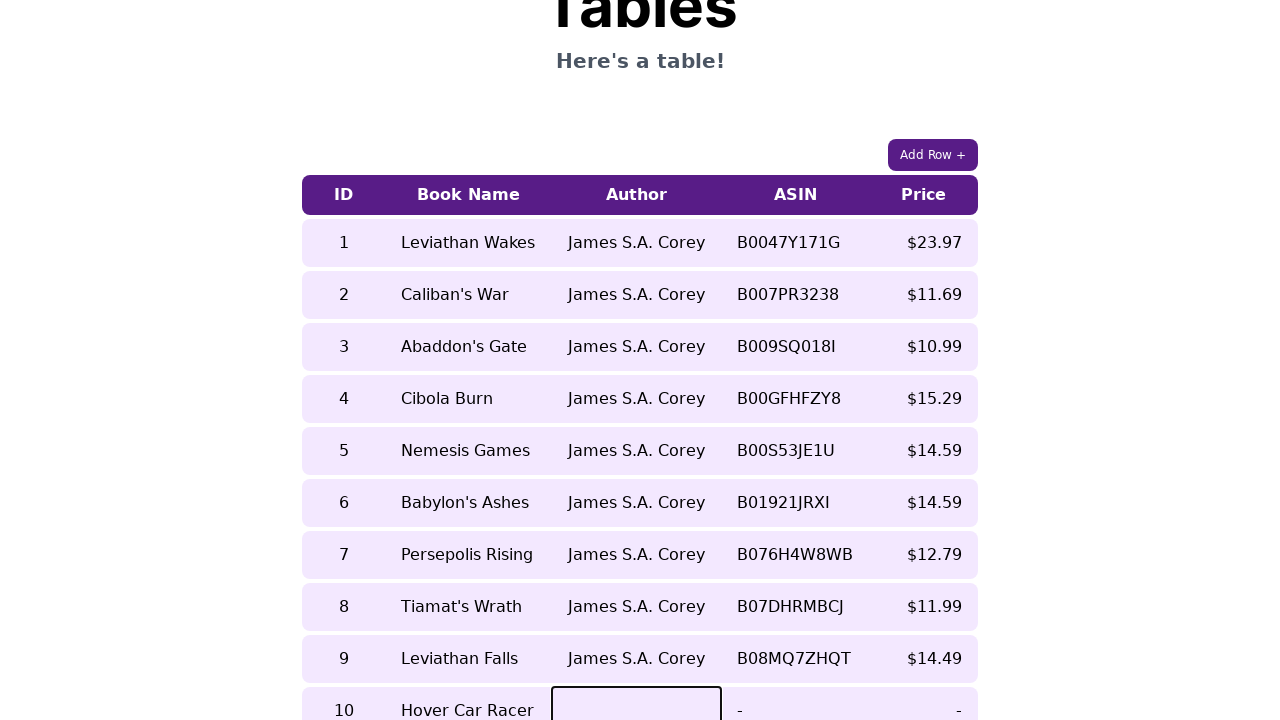

Filled cell 3 with 'Matthew Reilly' on //table/tbody/tr[last()]/td[3]
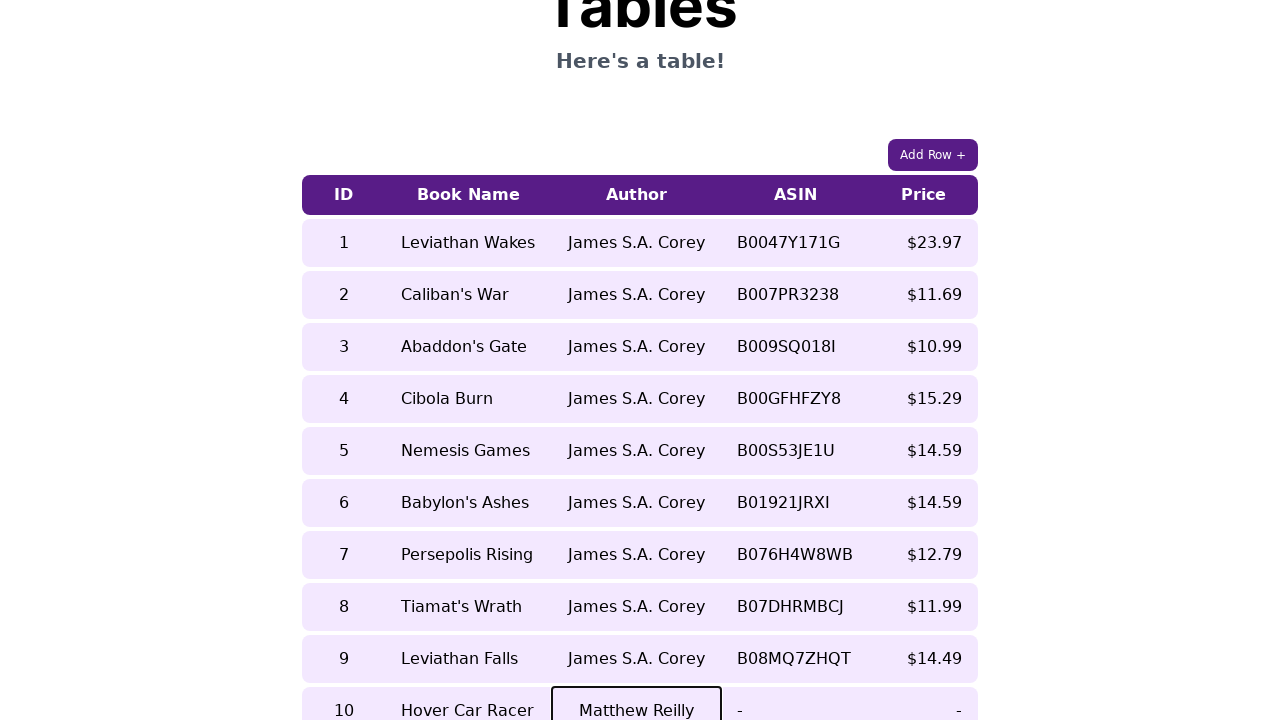

Waited 500ms before editing next cell
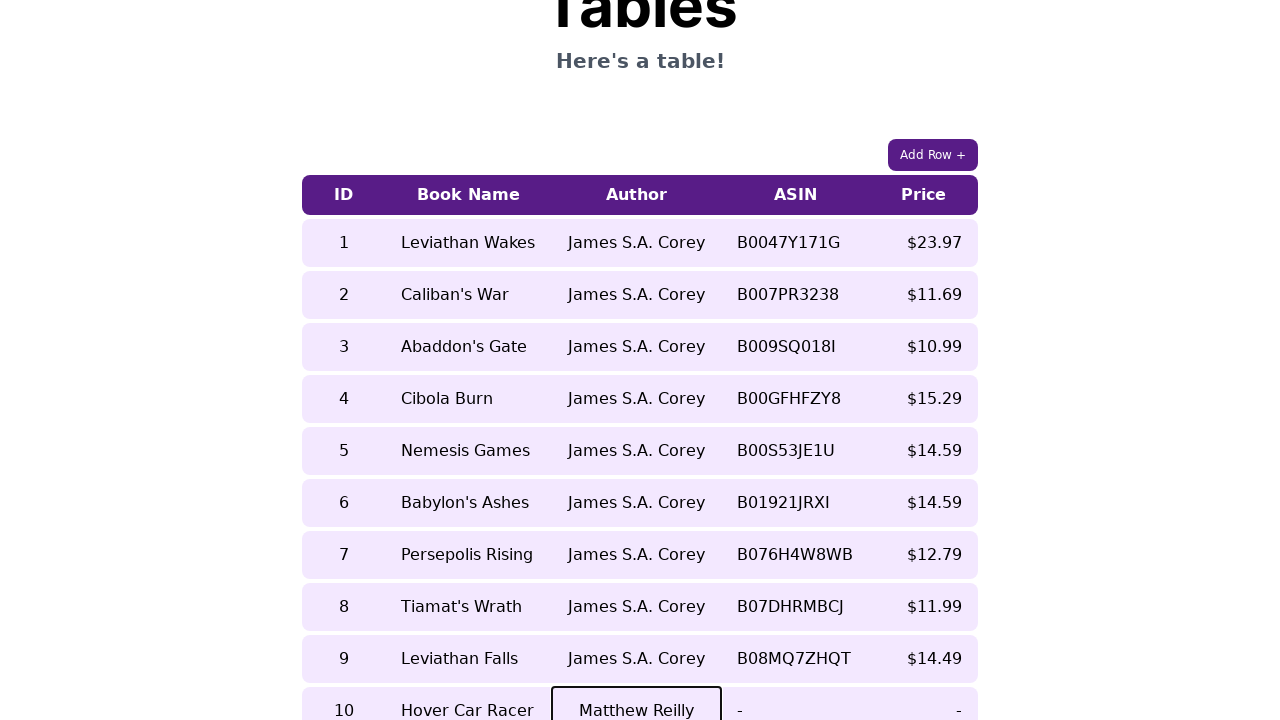

Cleared cell 4 in new row on //table/tbody/tr[last()]/td[4]
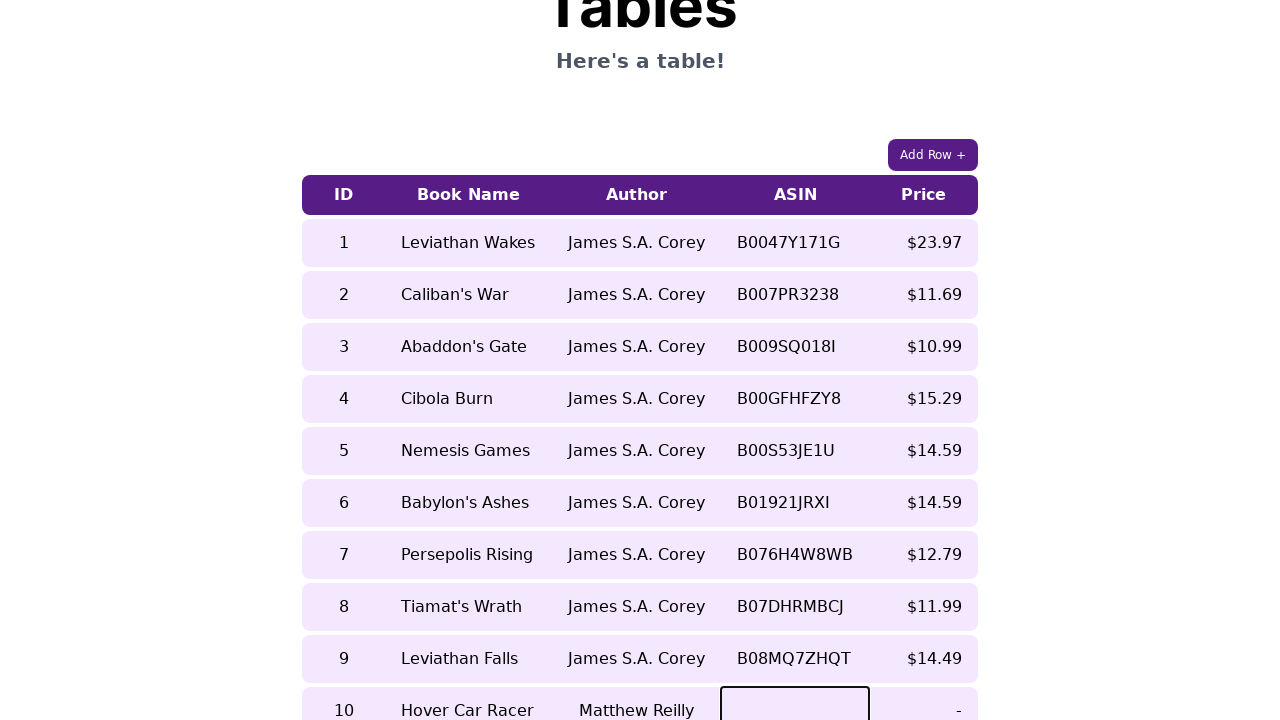

Filled cell 4 with '08745672' on //table/tbody/tr[last()]/td[4]
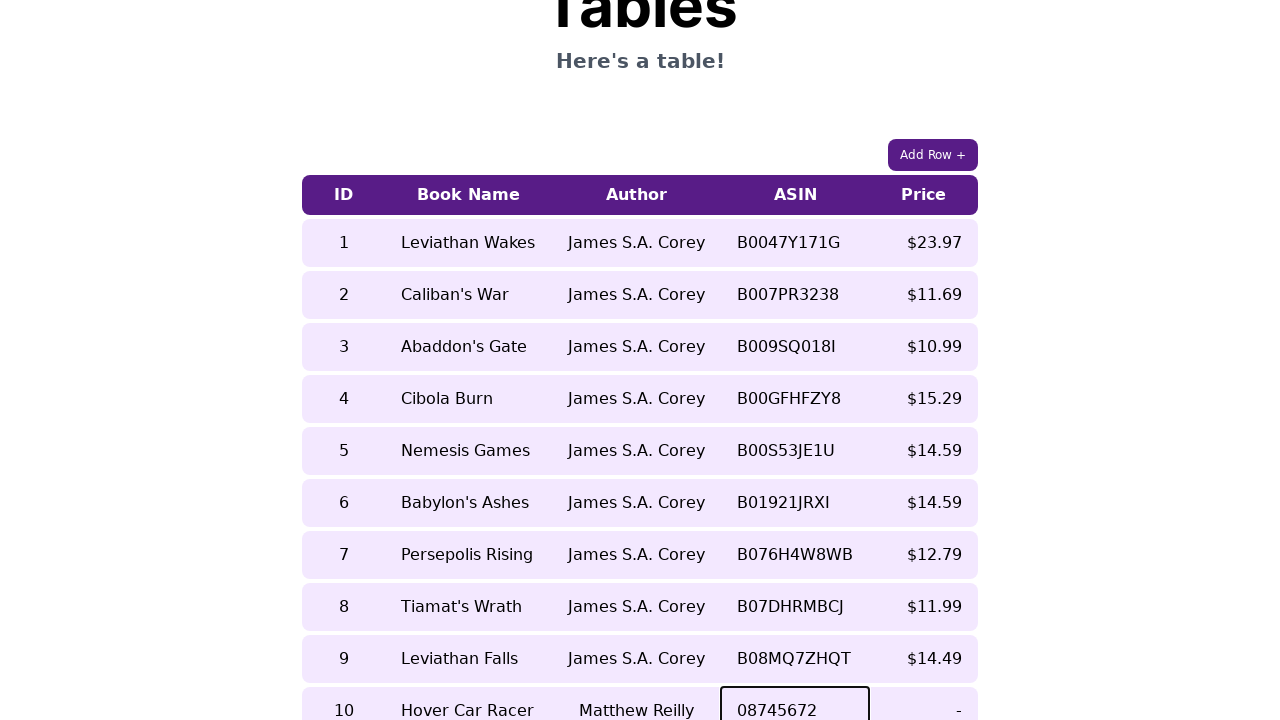

Waited 500ms before editing next cell
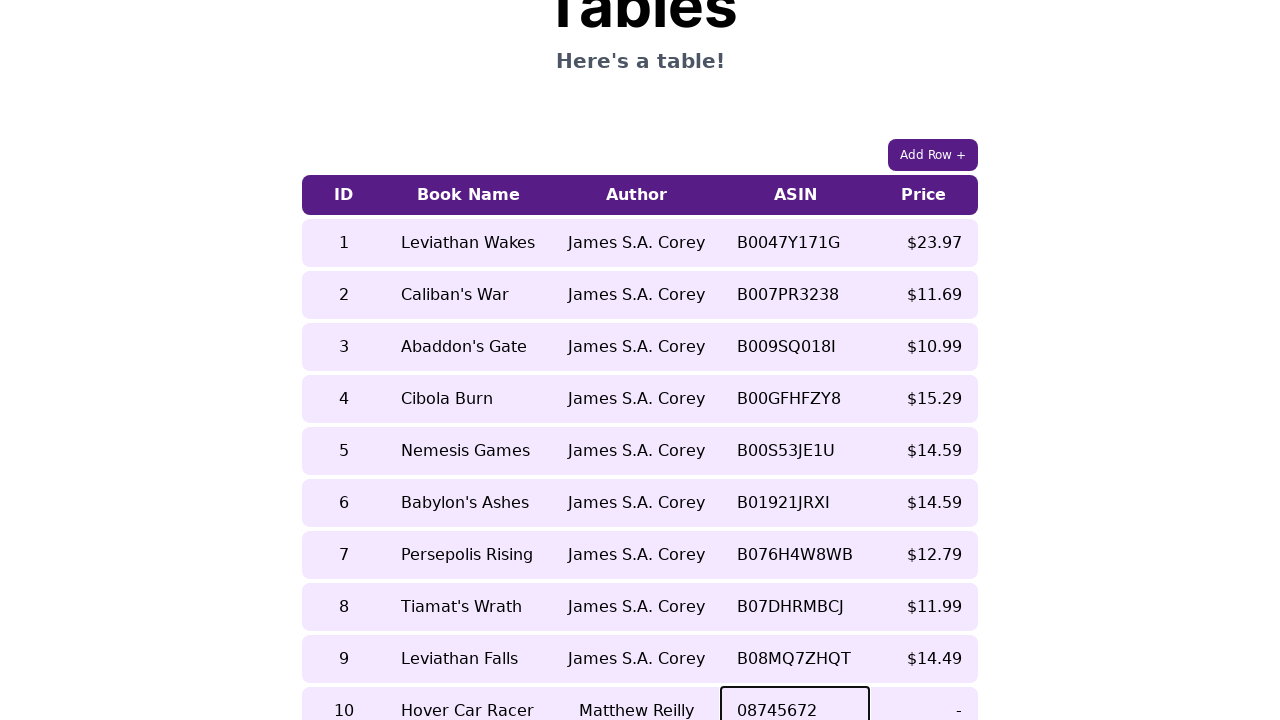

Cleared cell 5 in new row on //table/tbody/tr[last()]/td[5]
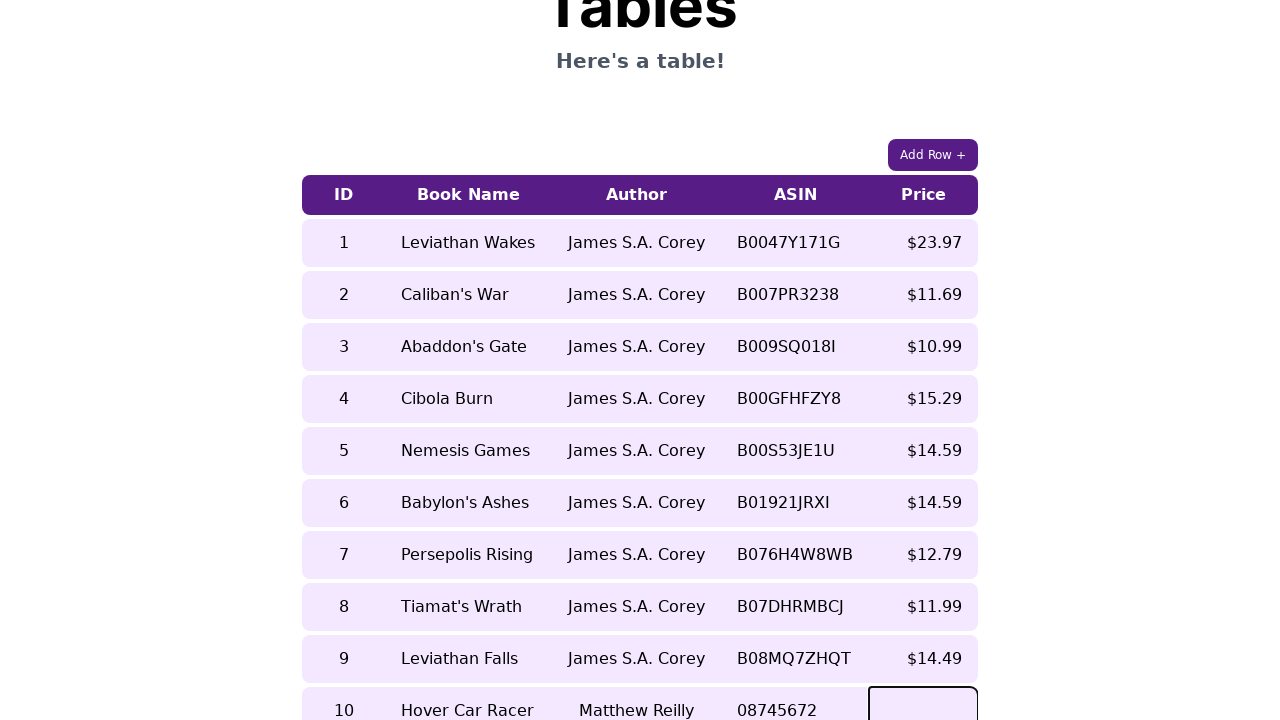

Filled cell 5 with '$9.57' on //table/tbody/tr[last()]/td[5]
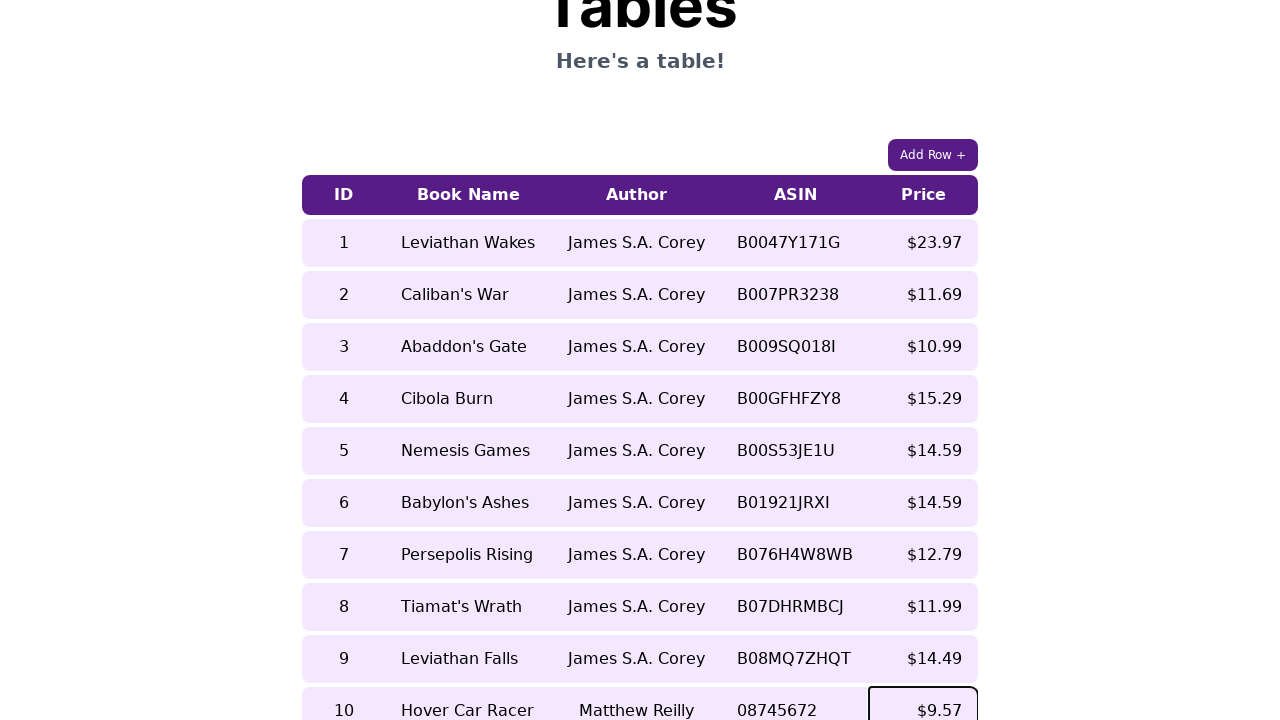

Waited 500ms before editing next cell
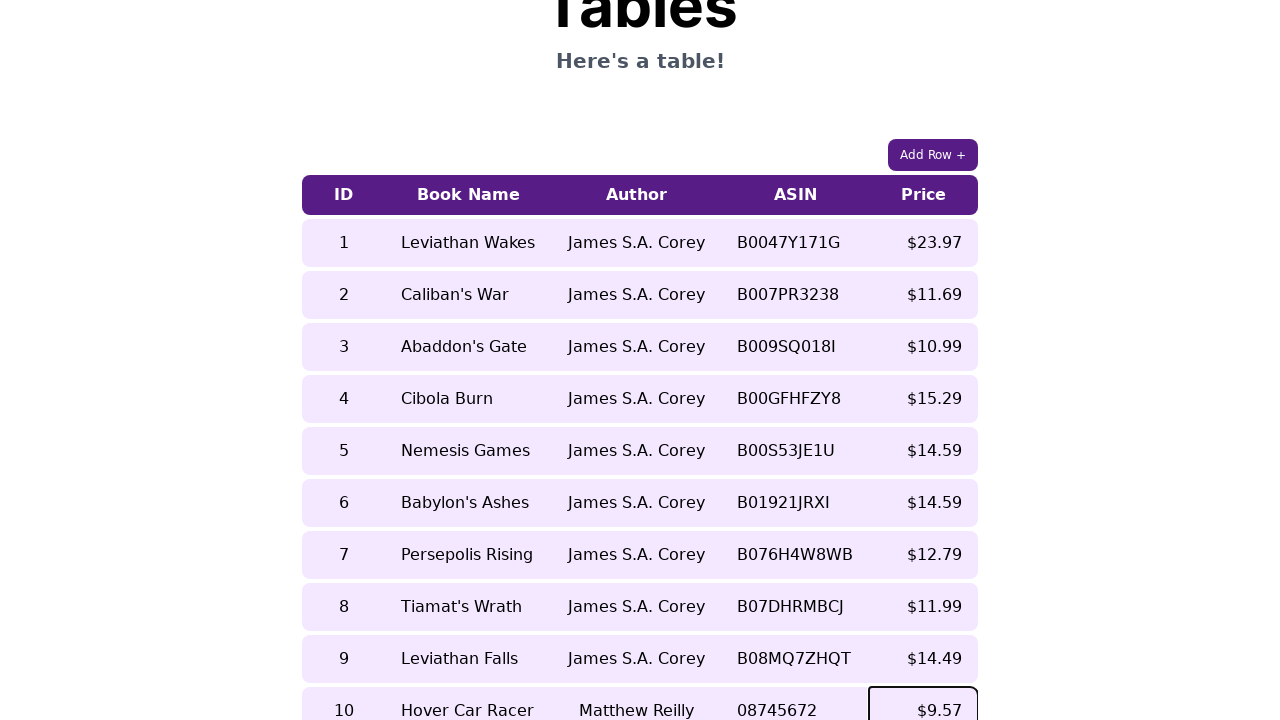

Retrieved last row content for verification: 10Hover Car RacerMatthew Reilly08745672$9.57
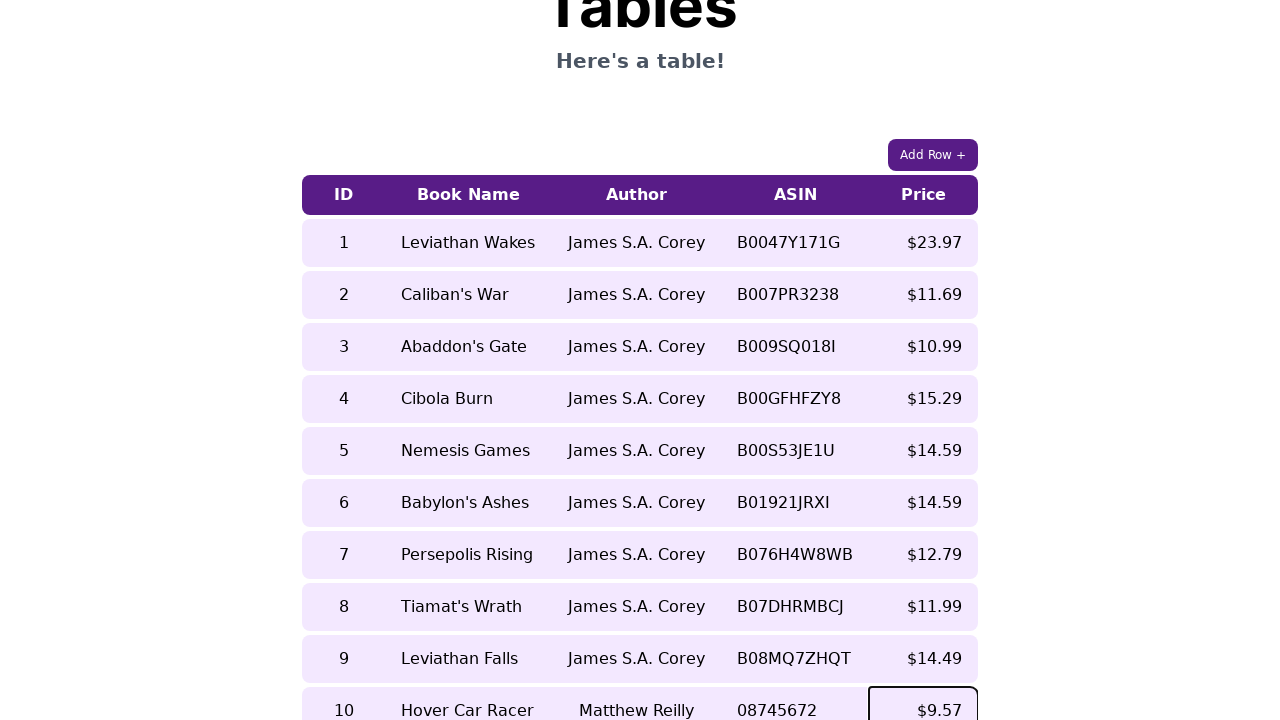

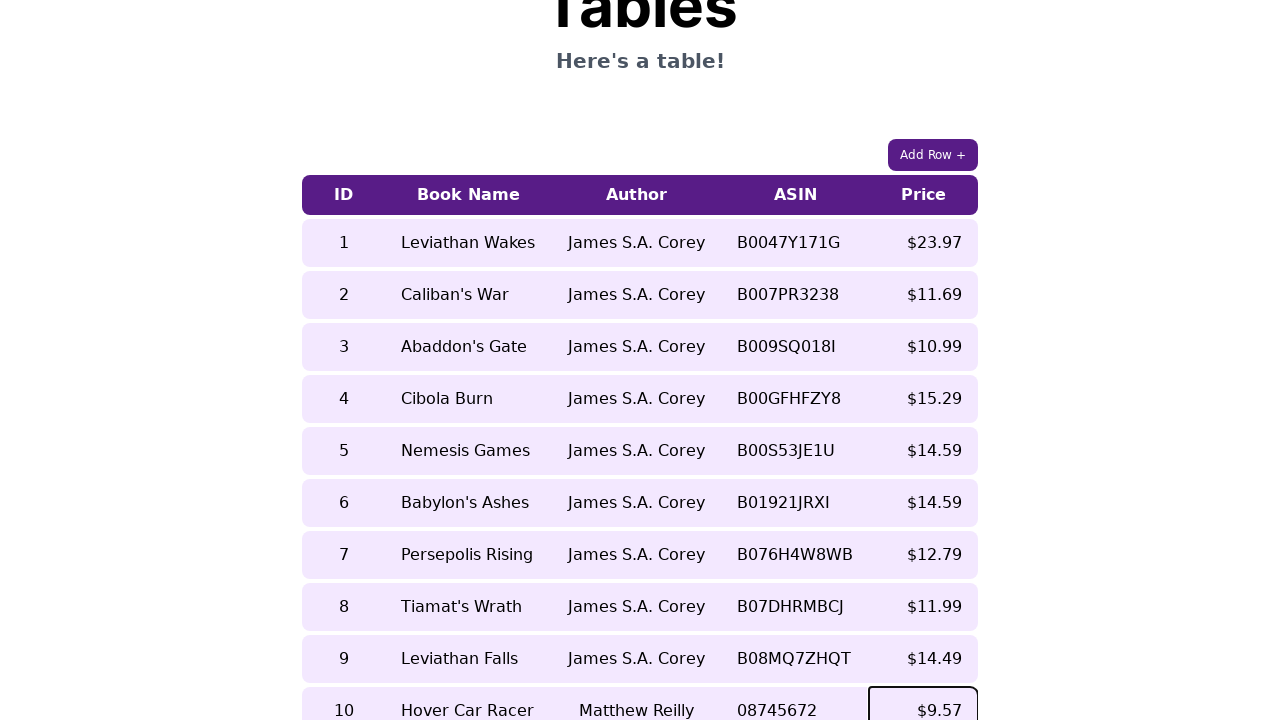